Tests a sequence of button clicks, starting with a start button and then clicking three numbered buttons in order to verify all buttons were clicked successfully

Starting URL: https://eviltester.github.io/synchole/buttons.html

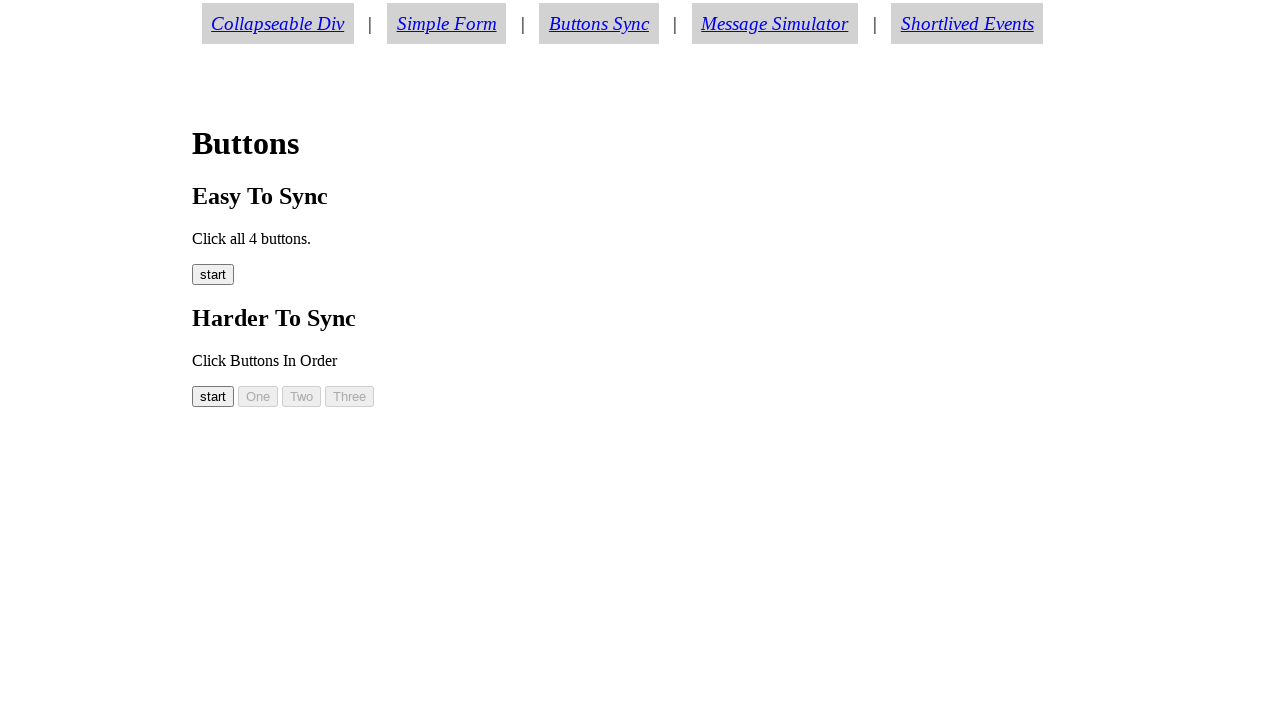

Clicked start button to begin the sequence at (213, 275) on #easy00
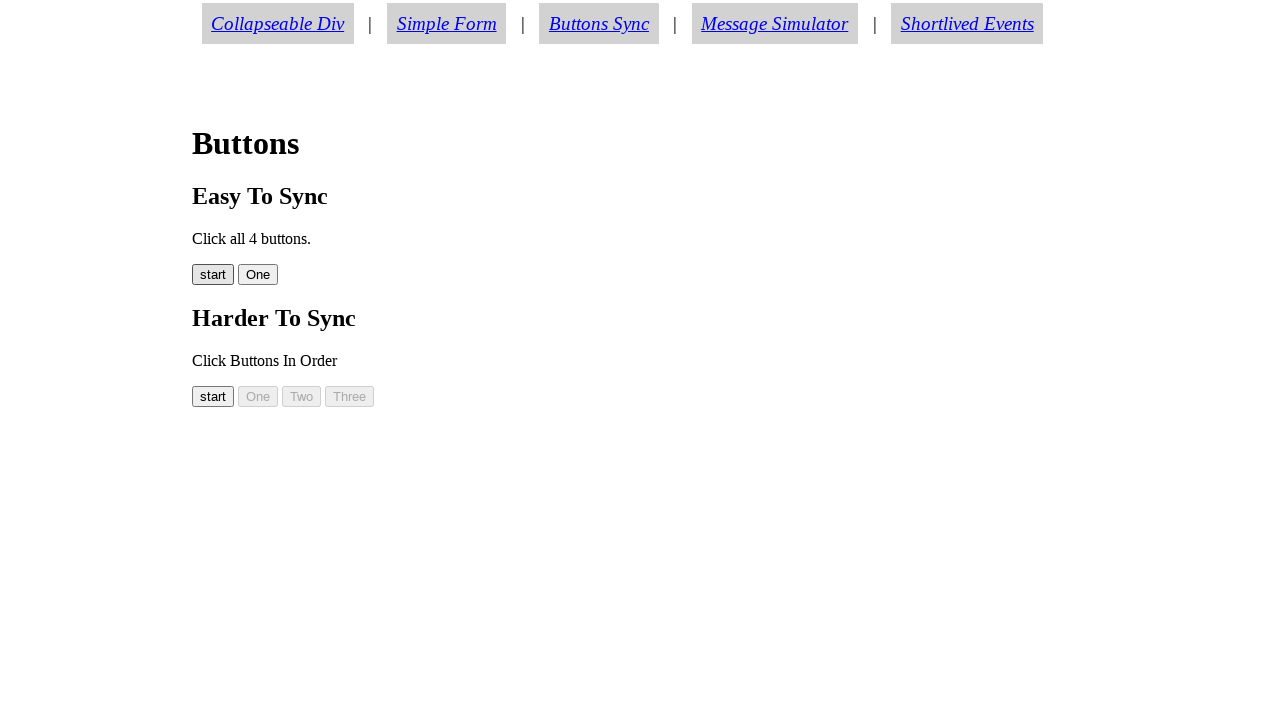

Clicked button 01 at (258, 275) on #easy01
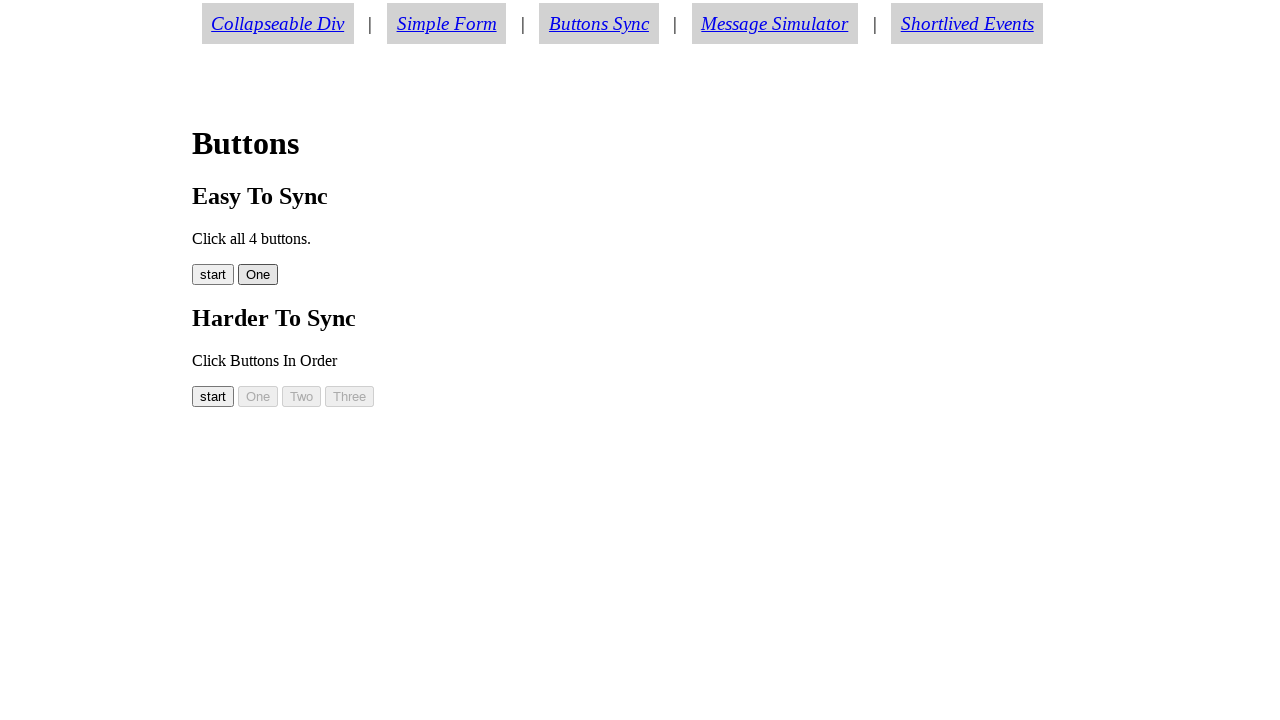

Clicked button 02 at (298, 275) on #easy02
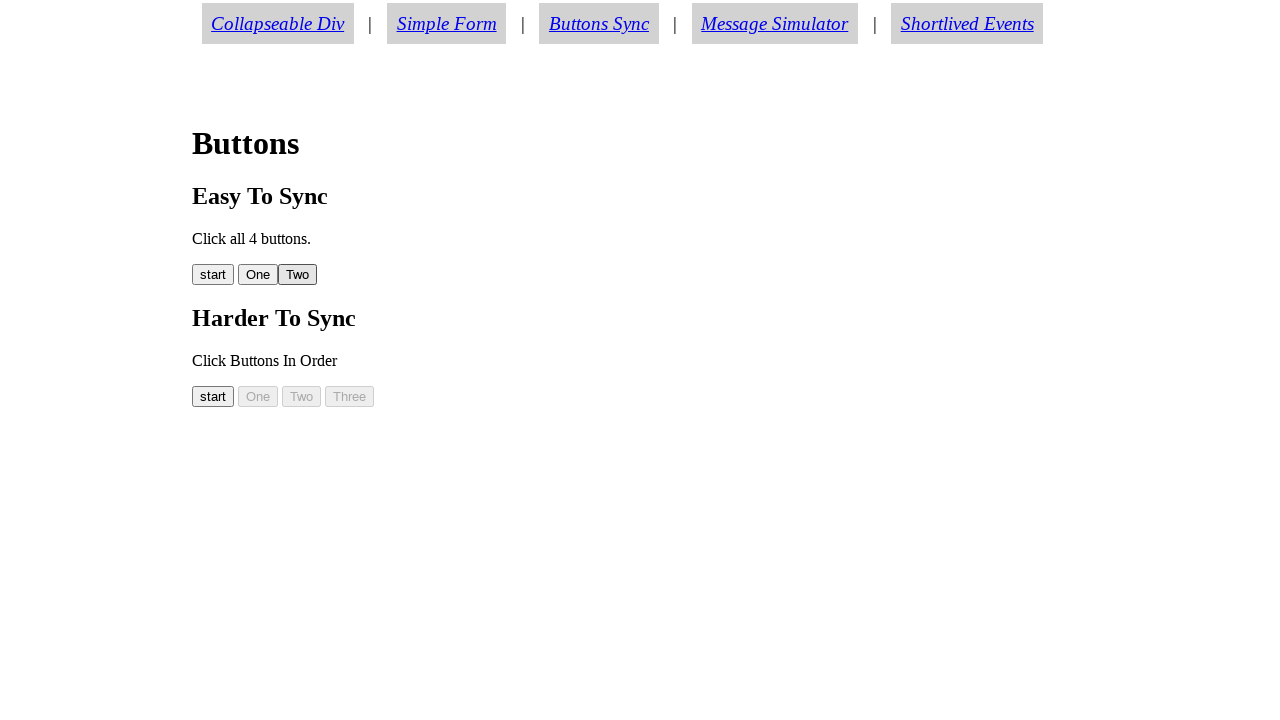

Clicked button 03 at (342, 275) on #easy03
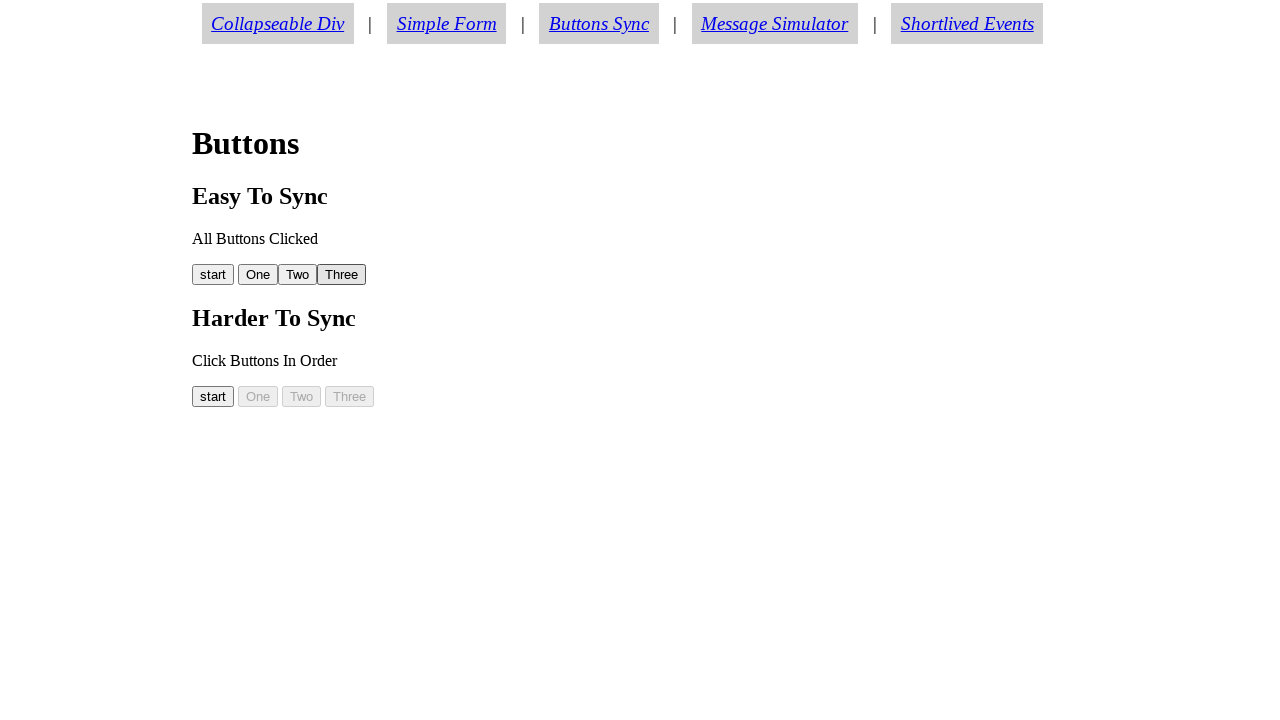

Success message 'All Buttons Clicked' appeared, verifying all buttons were clicked successfully
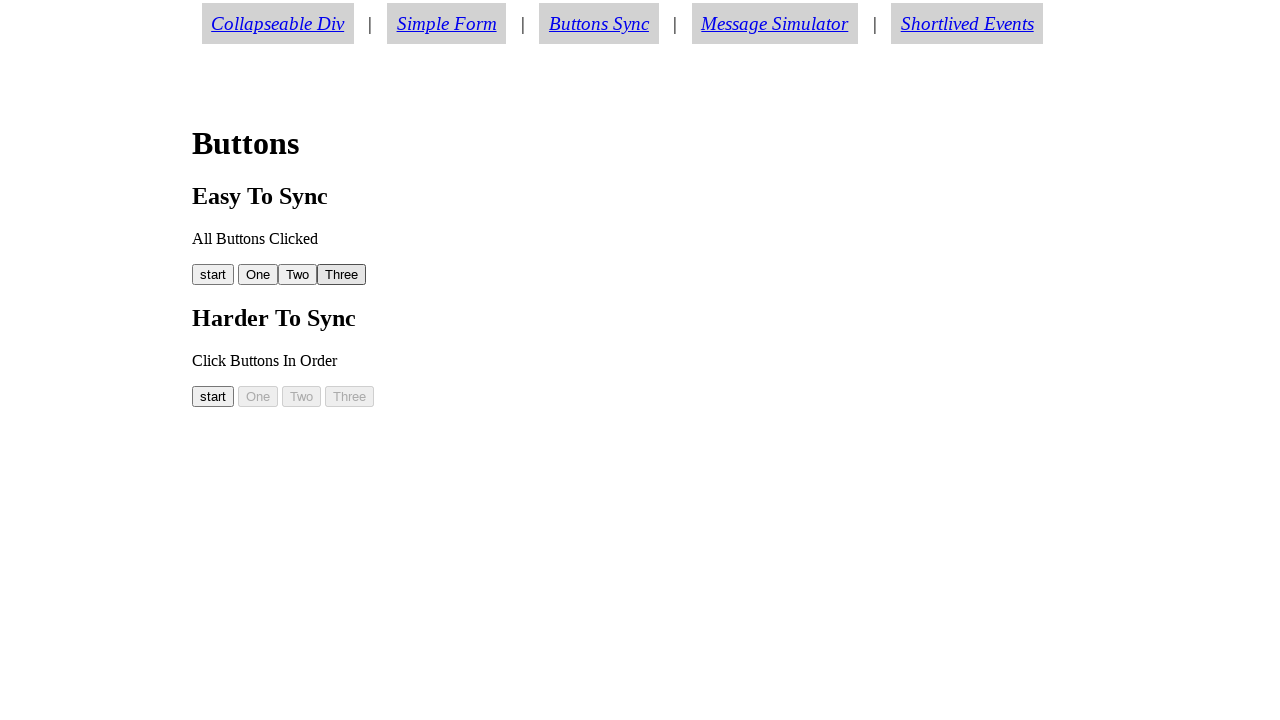

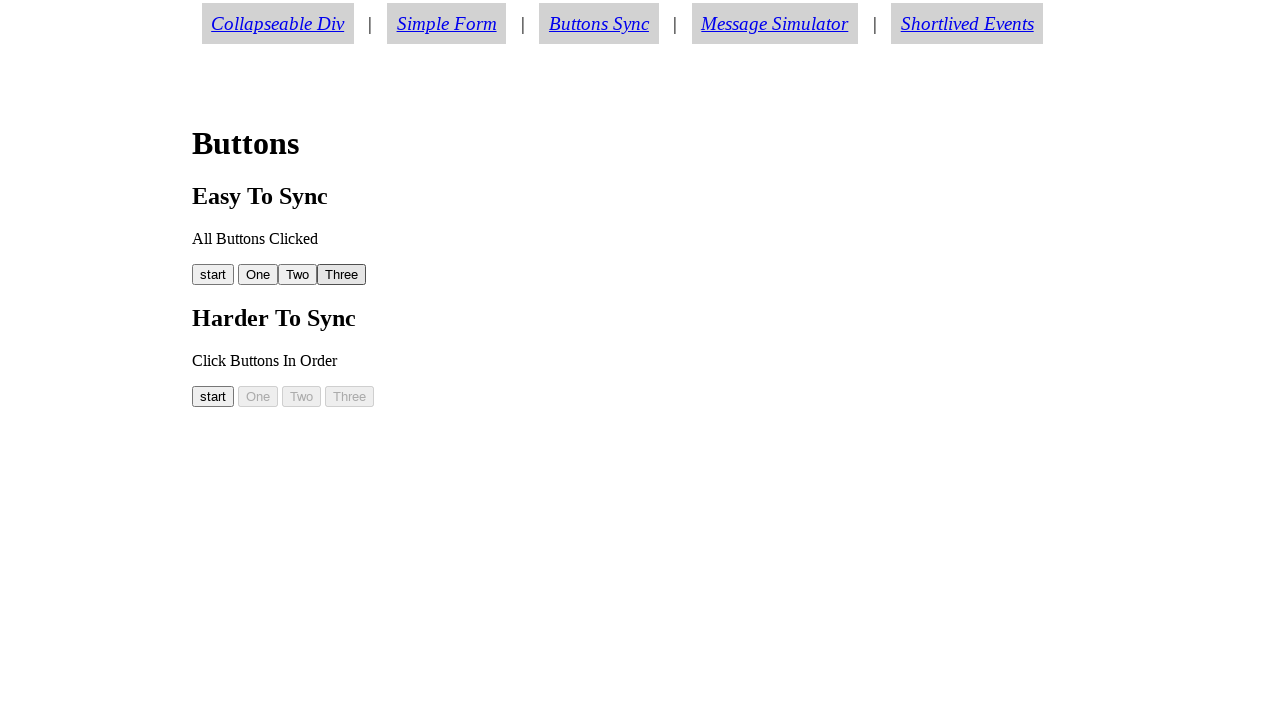